Tests the jQuery UI resizable widget by switching to an iframe and dragging the resize handle to expand the resizable element

Starting URL: https://jqueryui.com/resizable/

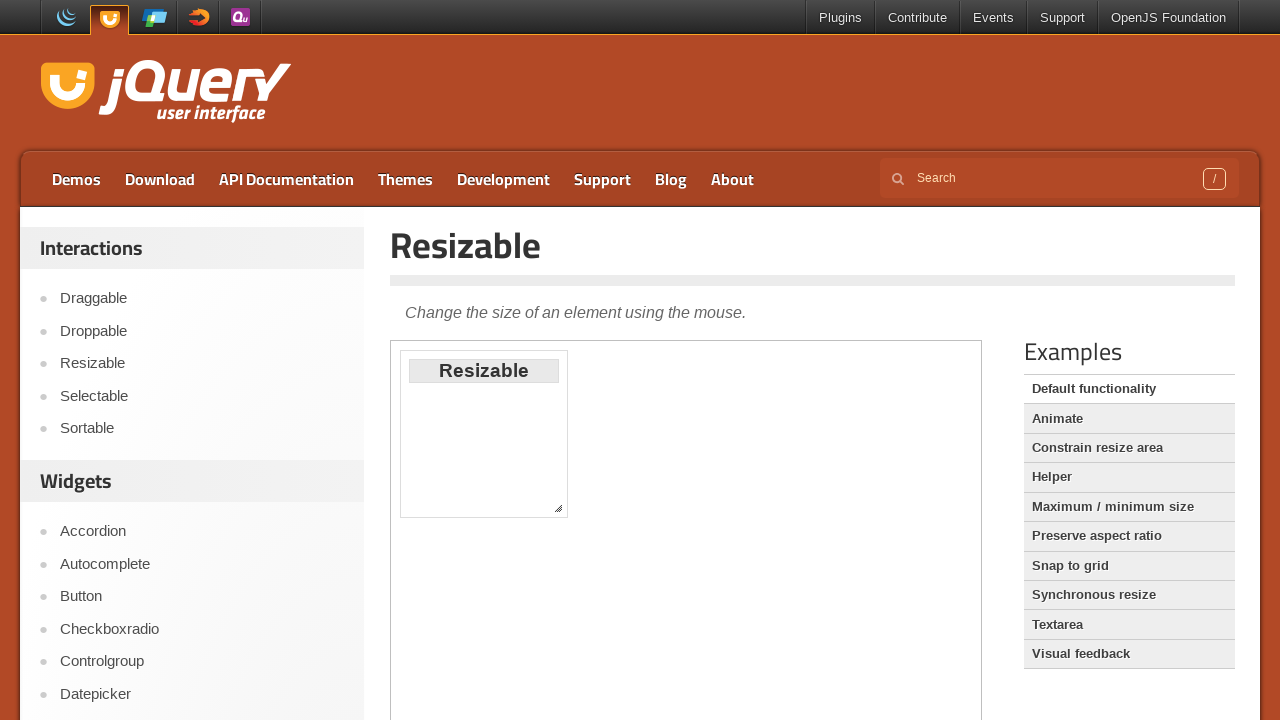

Navigated to jQuery UI resizable demo page
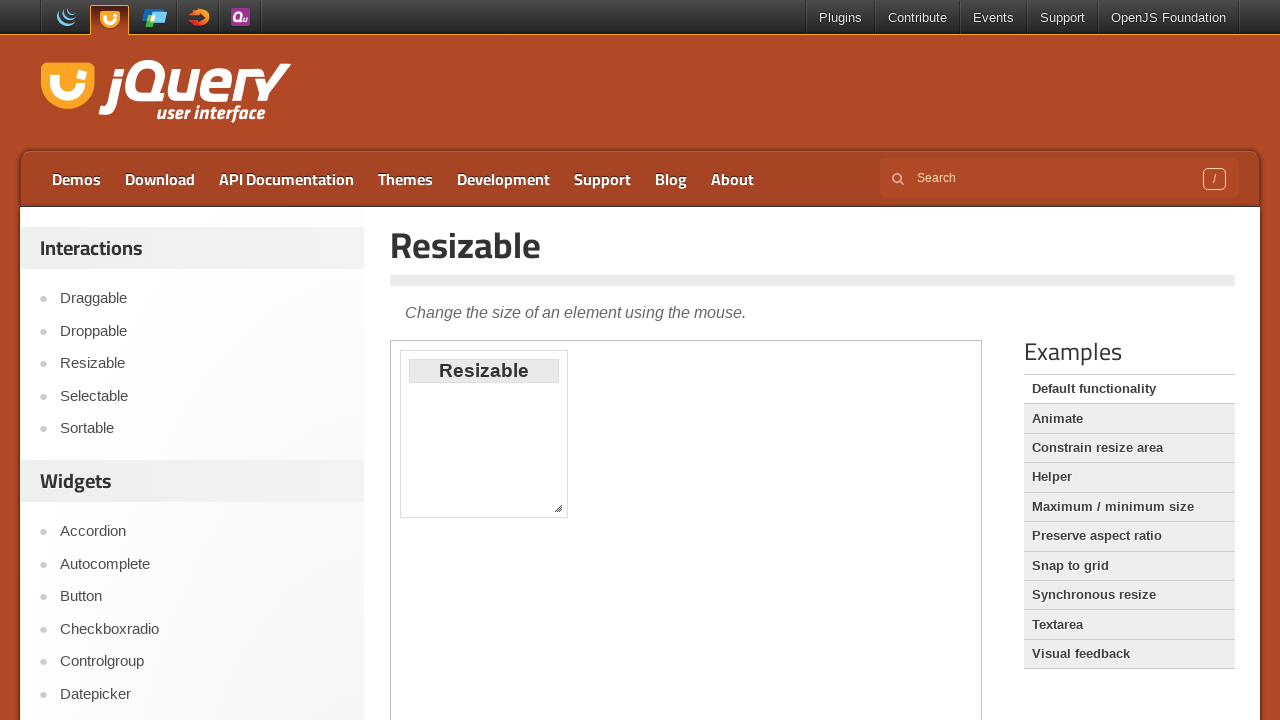

Located the iframe containing the resizable widget
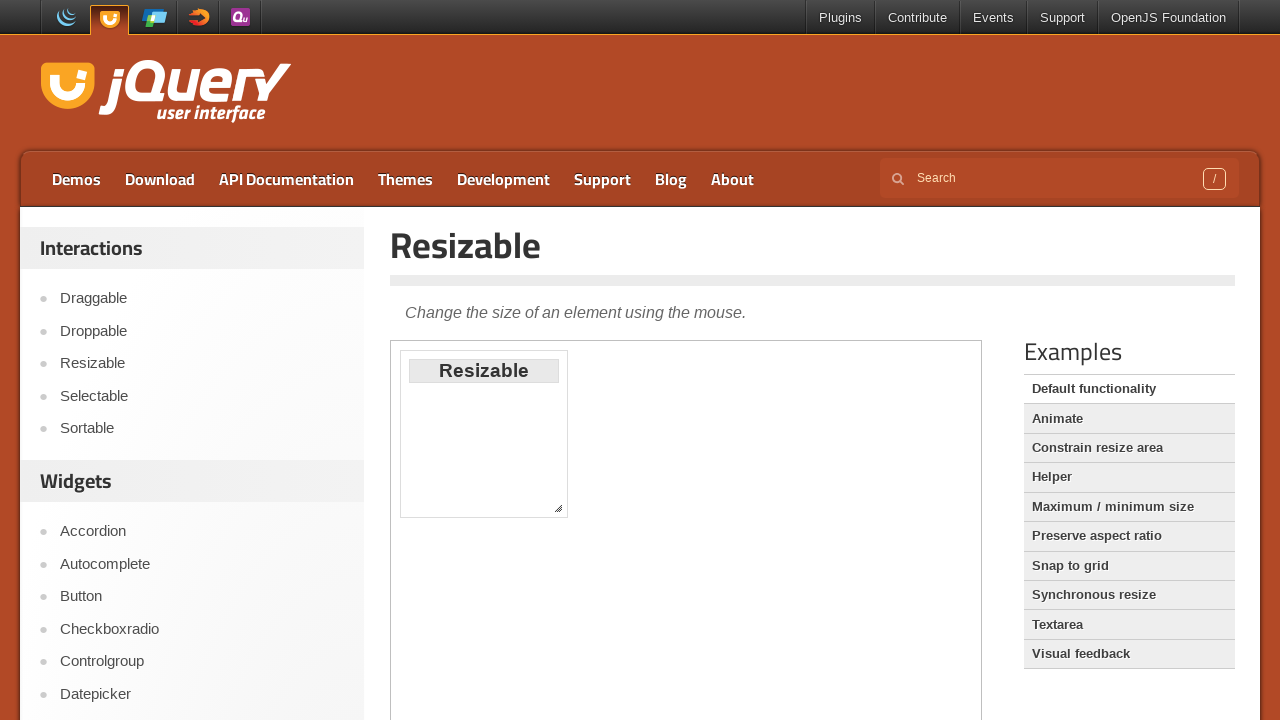

Located the resize handle in the bottom-right corner
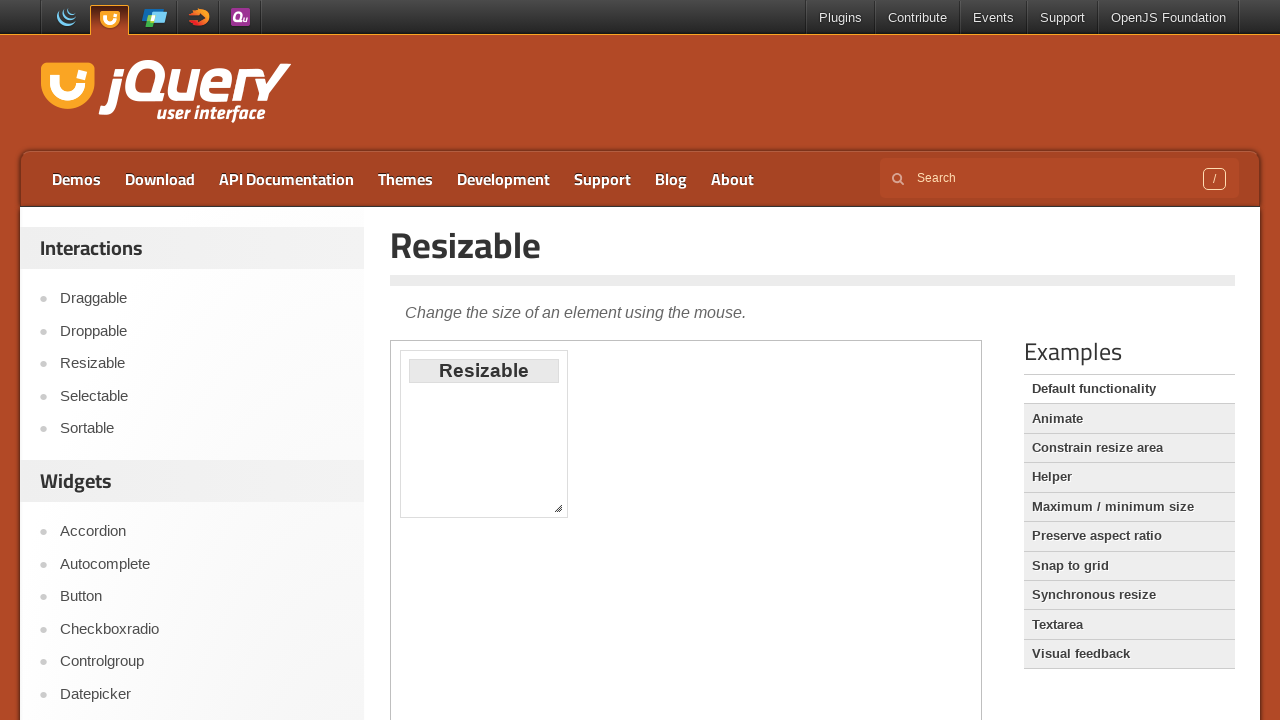

Retrieved bounding box of the resize handle
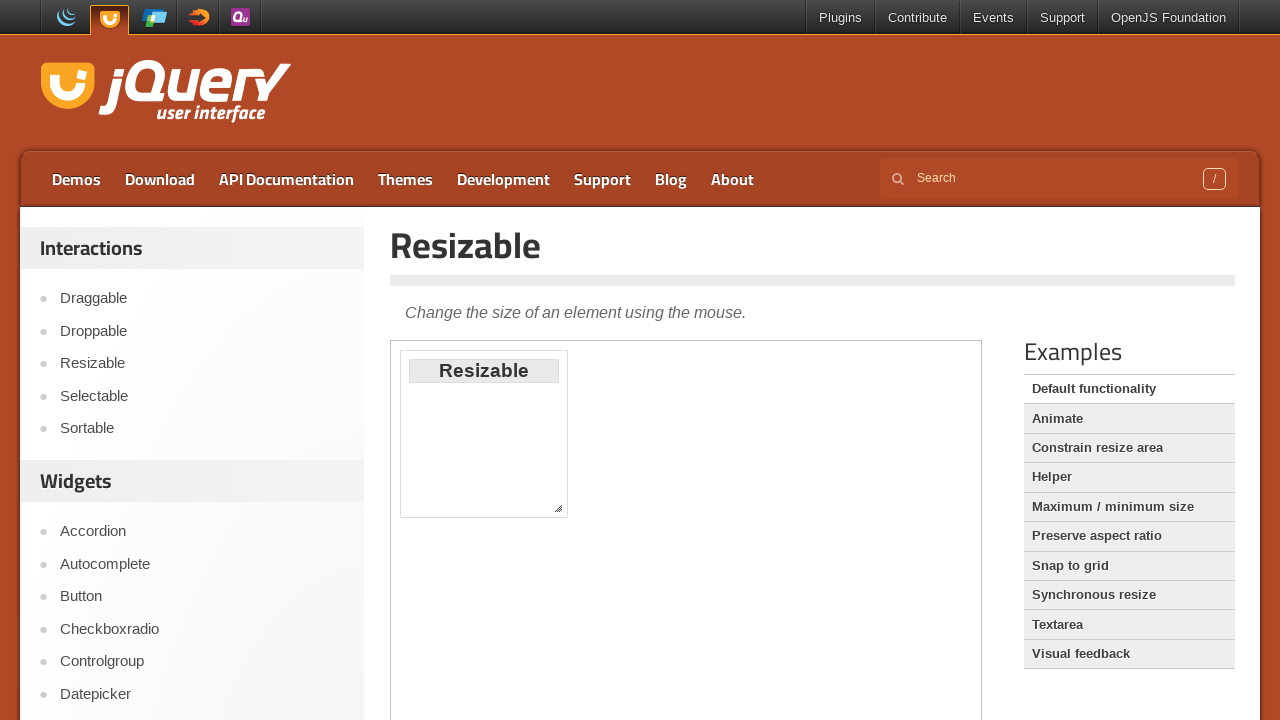

Moved mouse to the center of the resize handle at (558, 508)
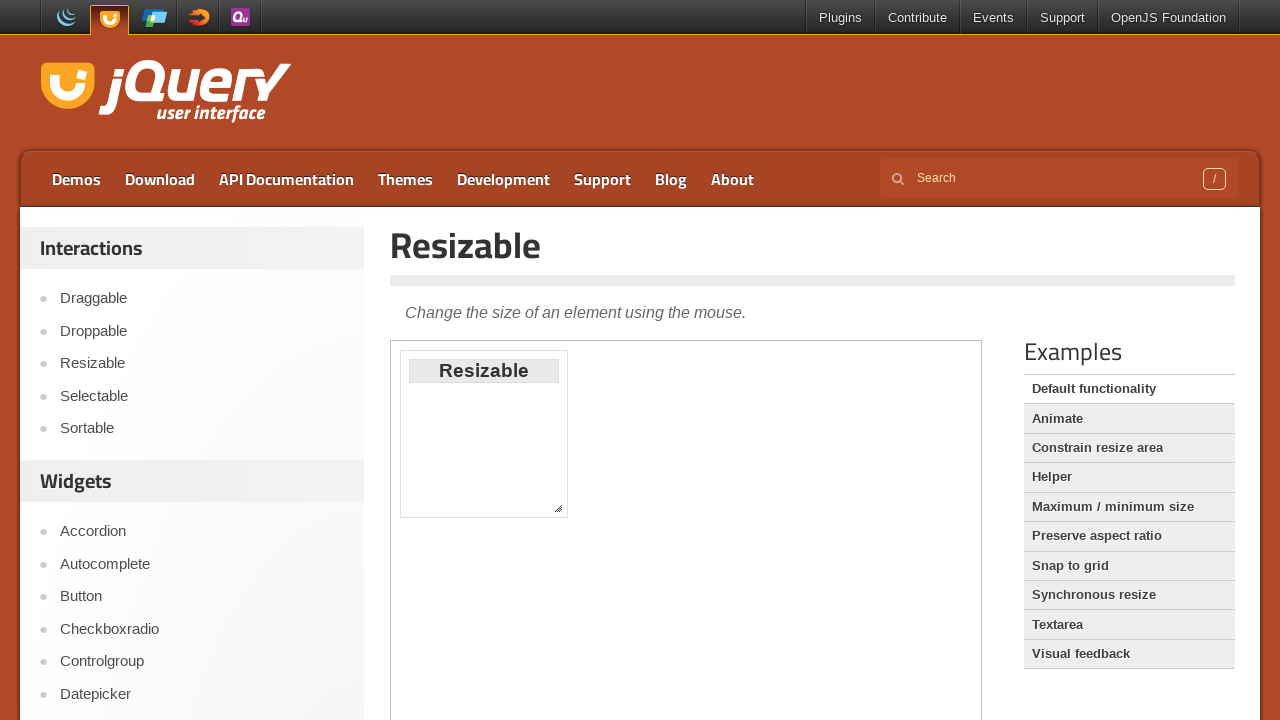

Pressed down the mouse button to start dragging at (558, 508)
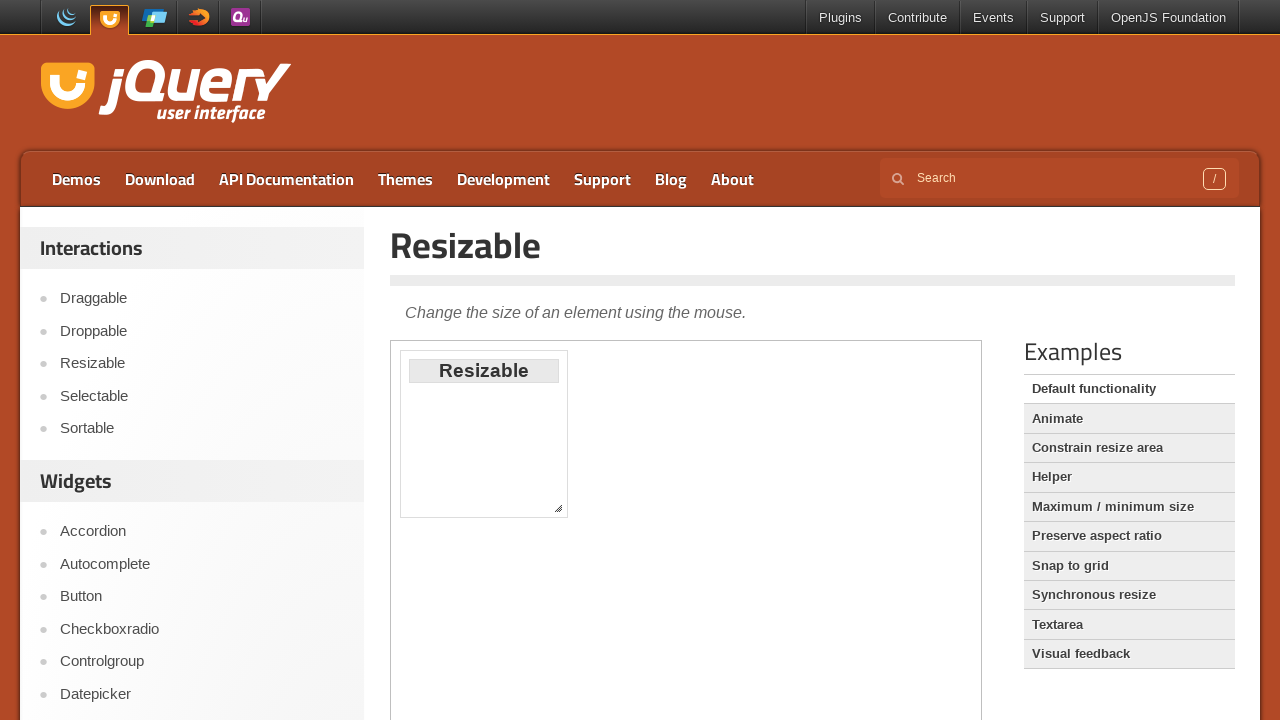

Dragged the resize handle 100 pixels right and 100 pixels down at (658, 608)
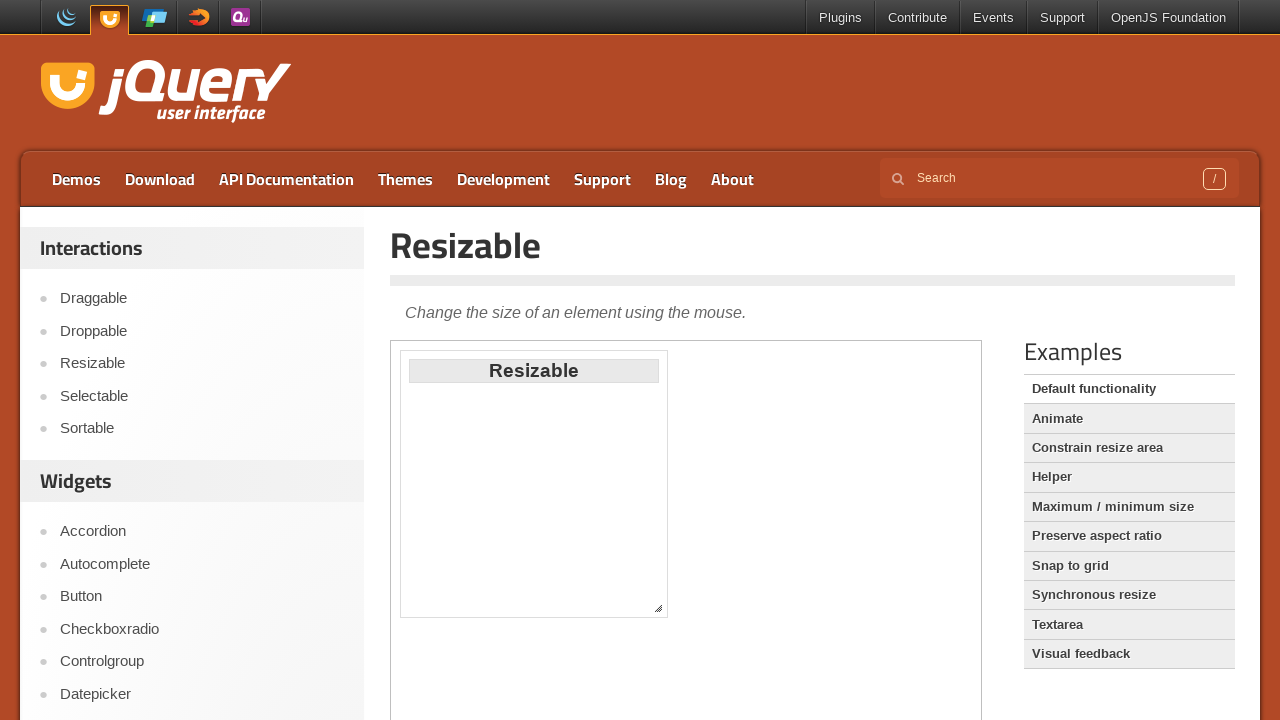

Released the mouse button to complete the resize operation at (658, 608)
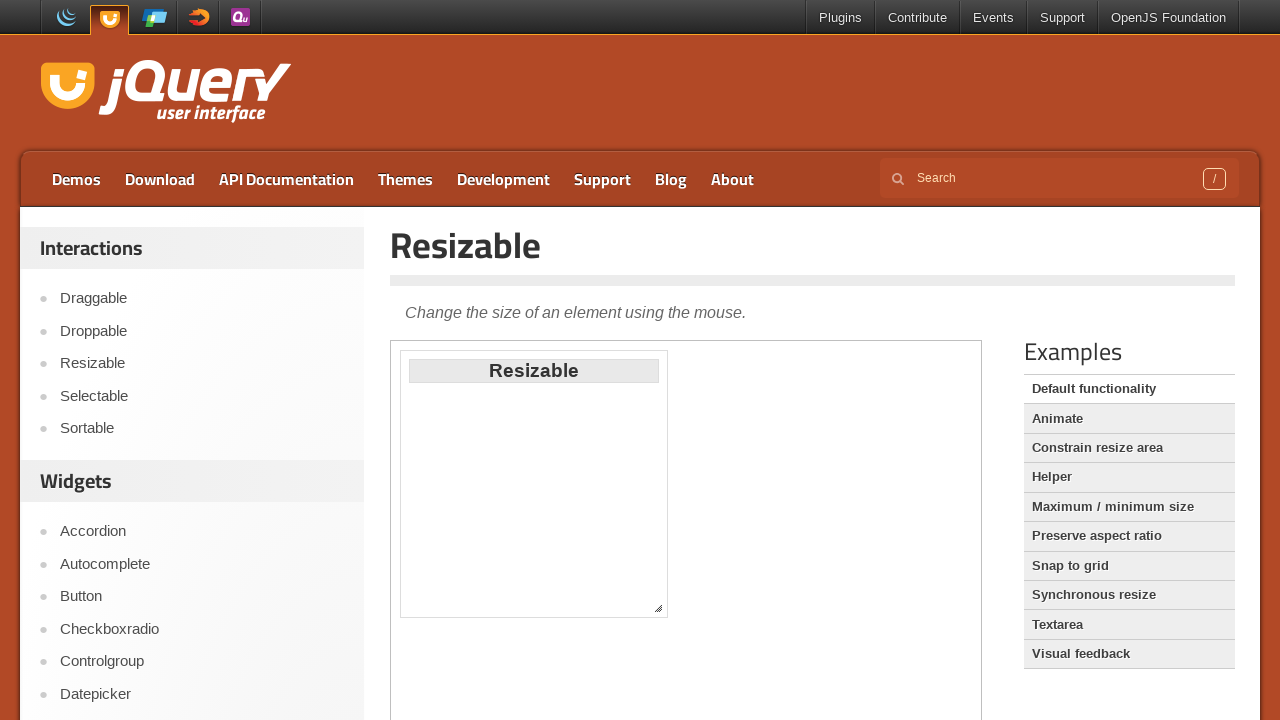

Waited for the resize effect to complete
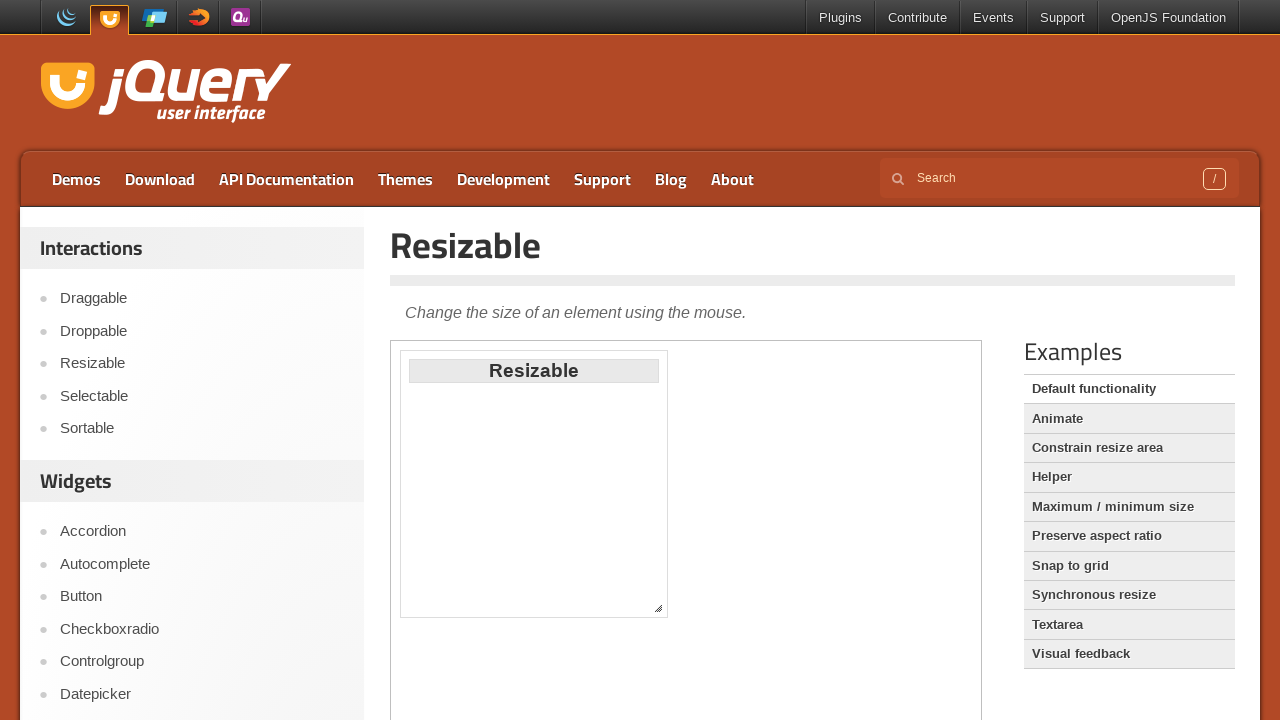

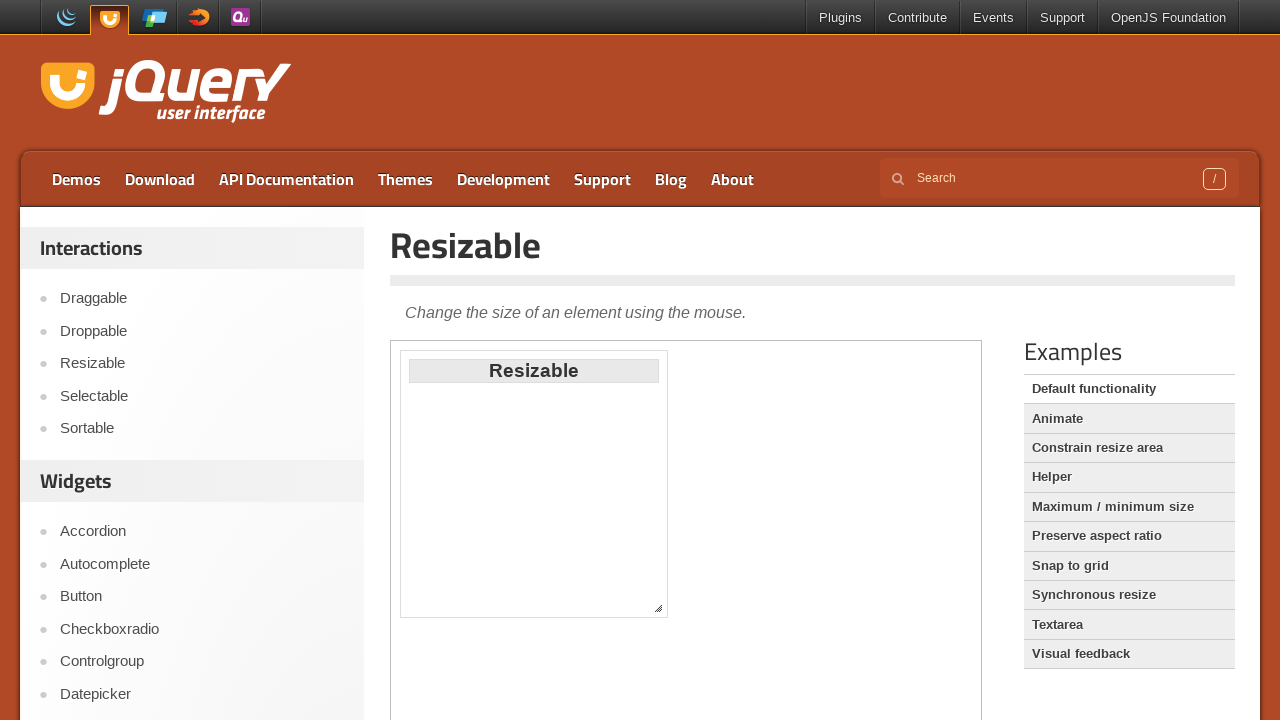